Tests dynamic loading by clicking start button and waiting for the finish element to become visible

Starting URL: http://the-internet.herokuapp.com/dynamic_loading/2

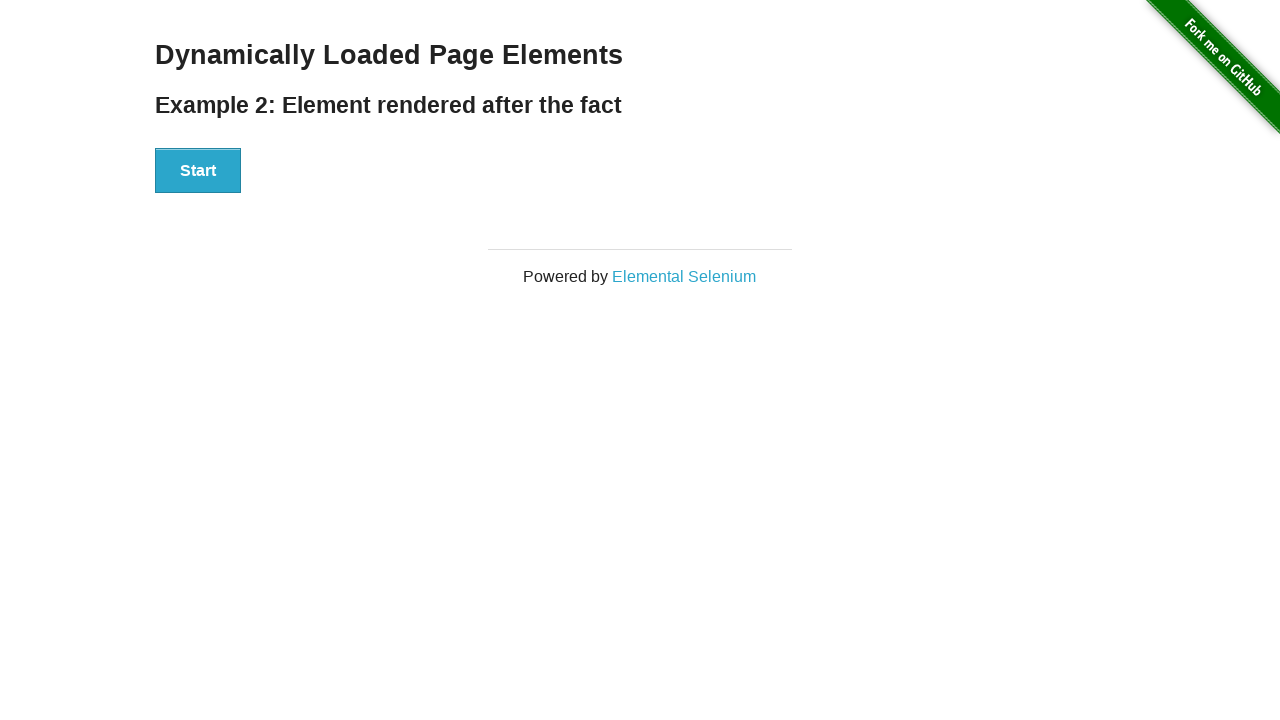

Navigated to dynamic loading test page
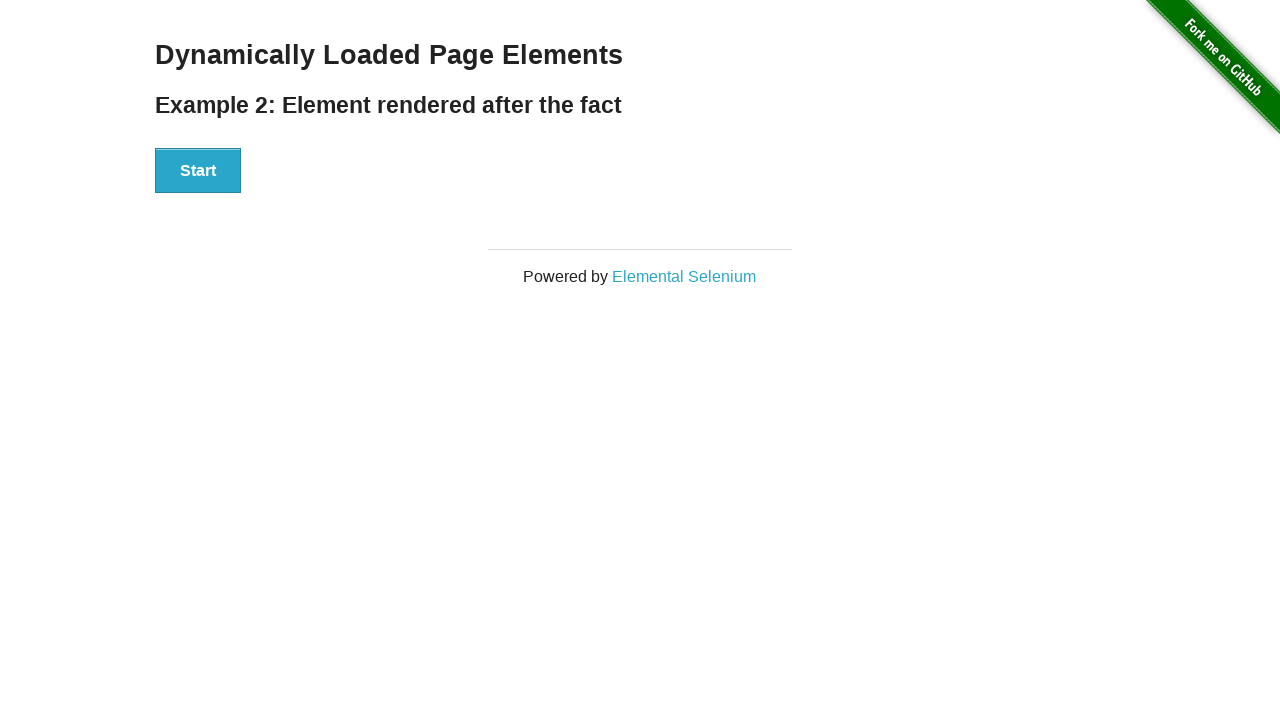

Clicked start button to trigger dynamic loading at (198, 171) on div#start button
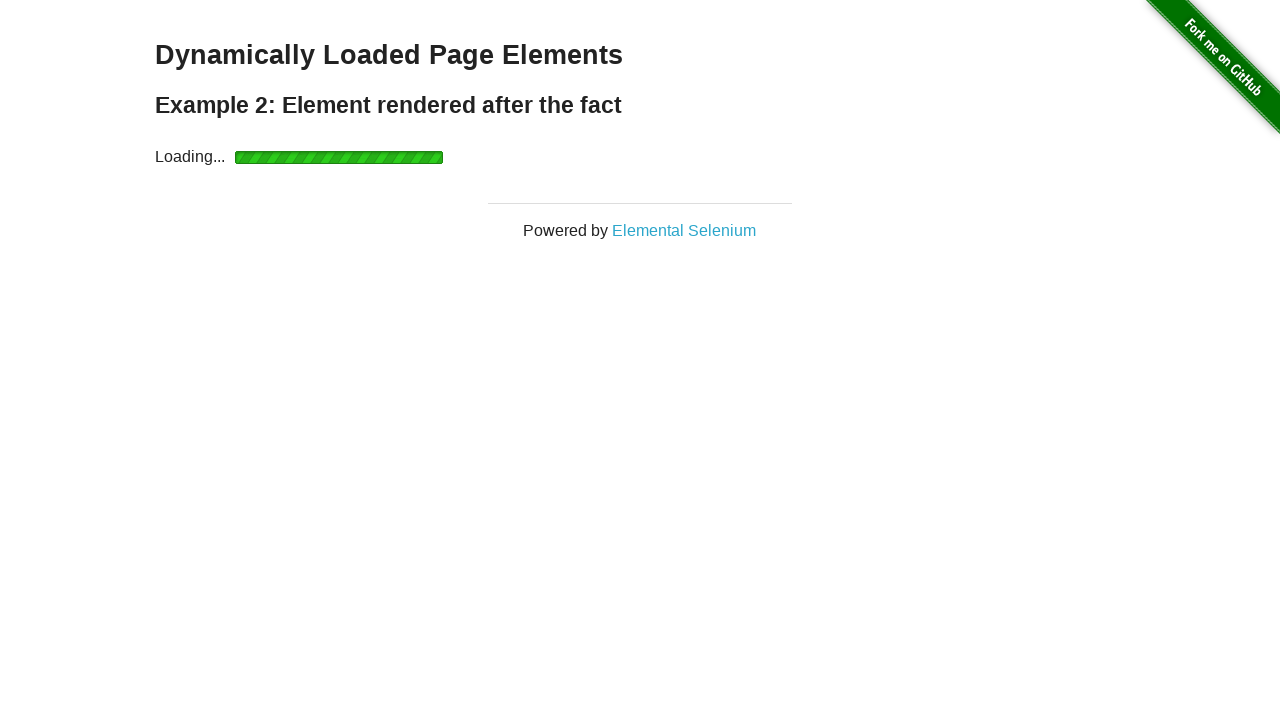

Finish element became visible after dynamic loading completed
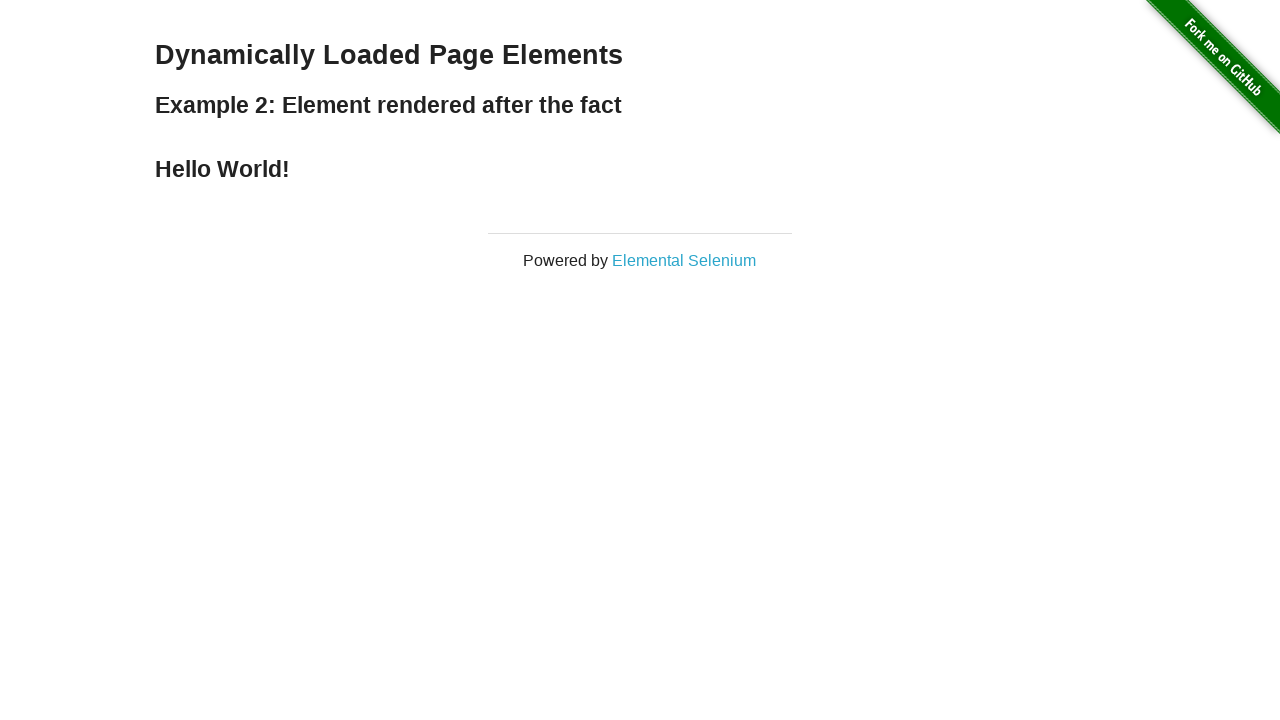

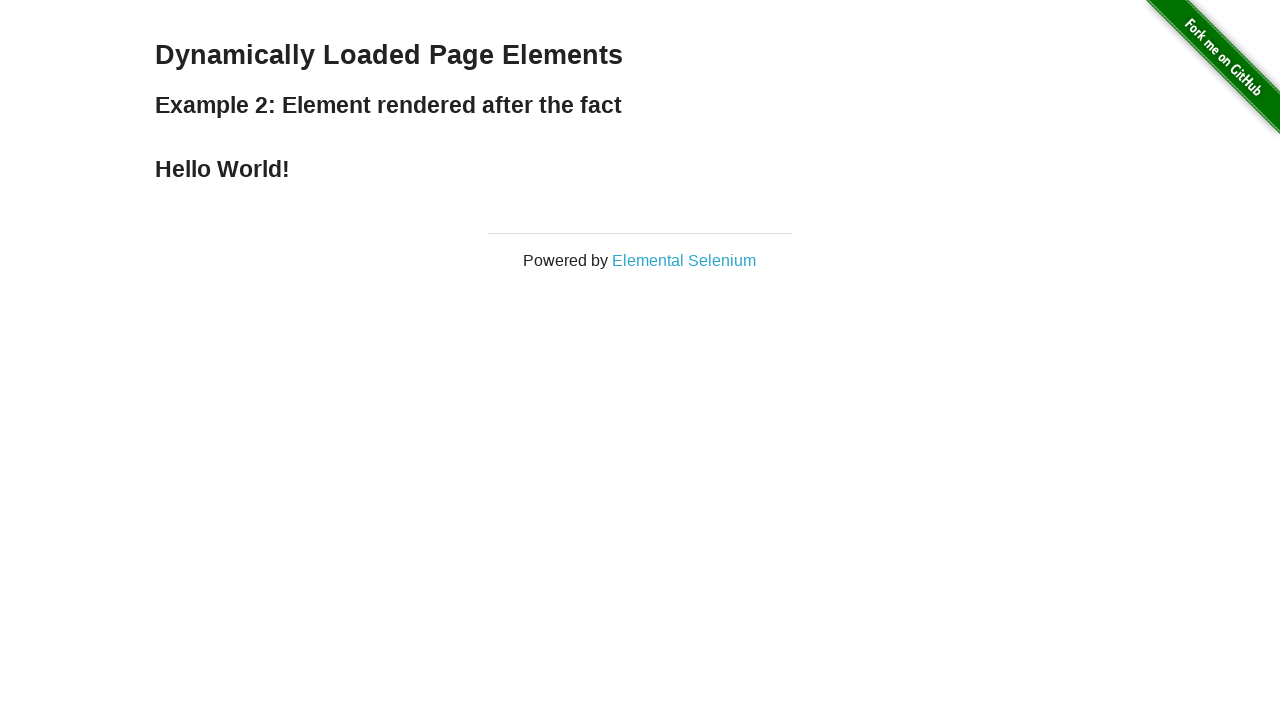